Tests various UI interactions including hiding/showing elements, accepting dialog popups, hovering over elements, and interacting with content inside an iframe

Starting URL: https://rahulshettyacademy.com/AutomationPractice/

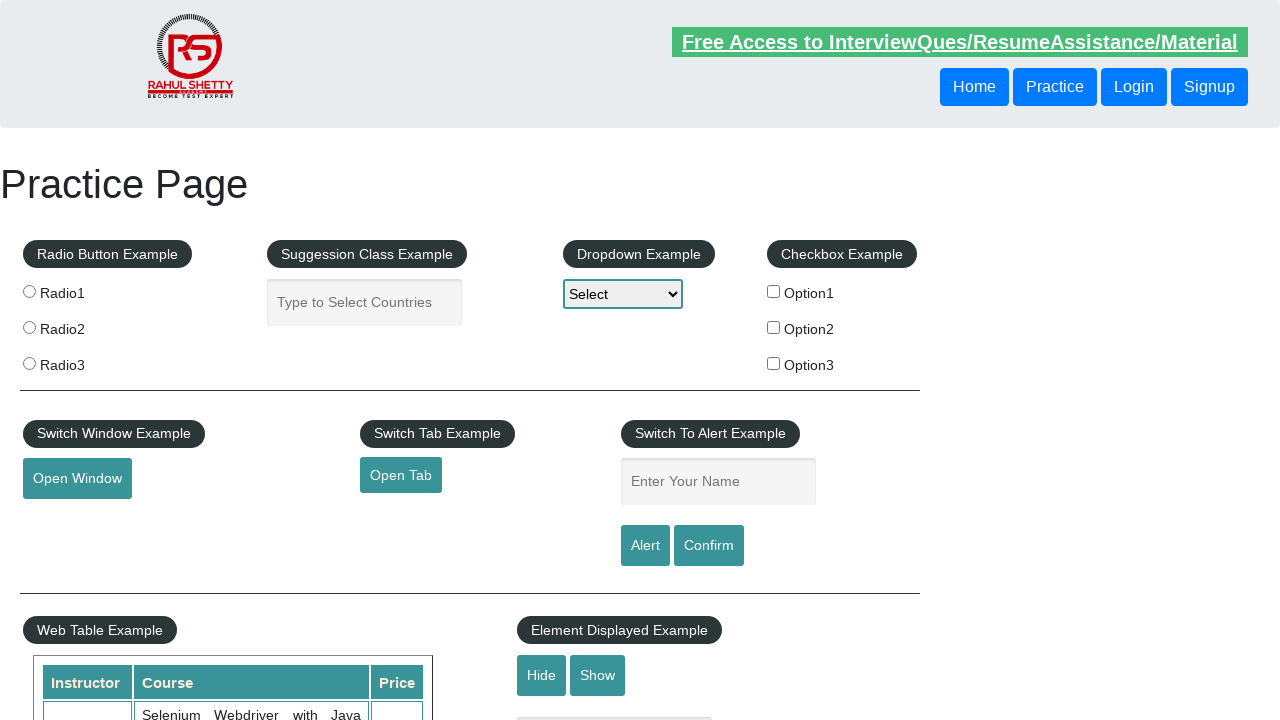

Verified that text box is visible
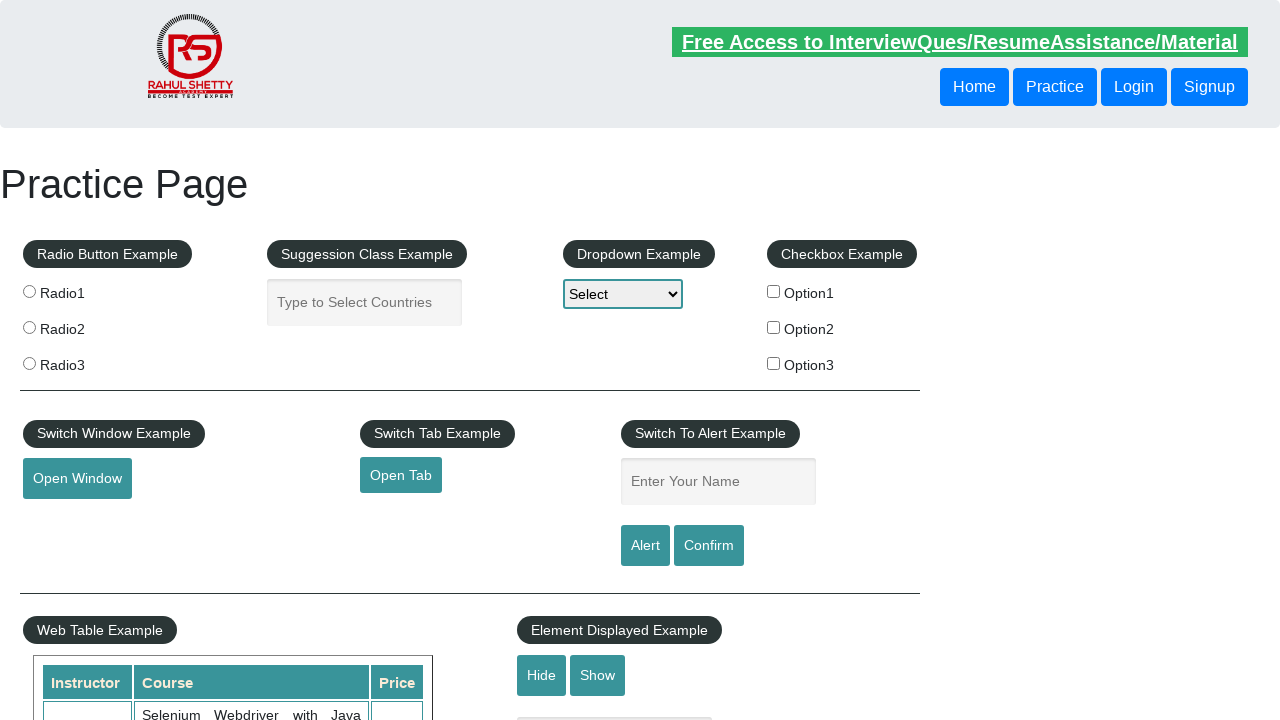

Clicked hide button to hide the text box at (542, 675) on #hide-textbox
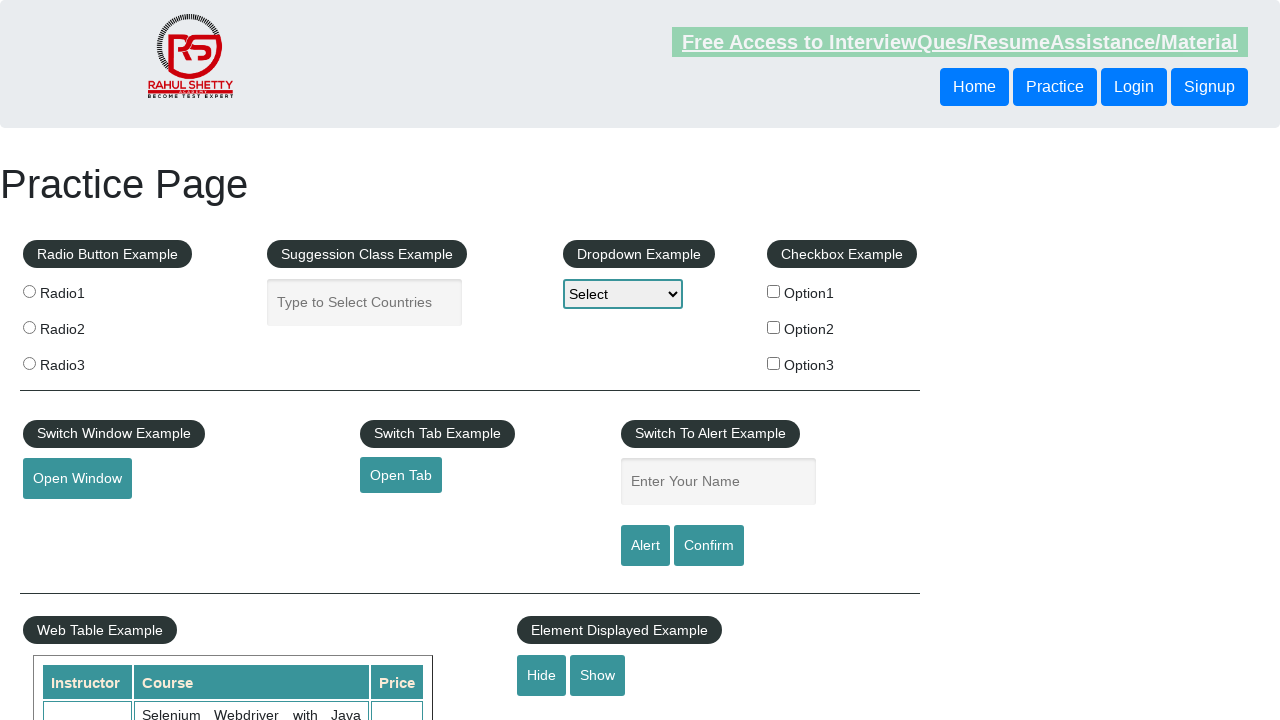

Verified that text box is now hidden
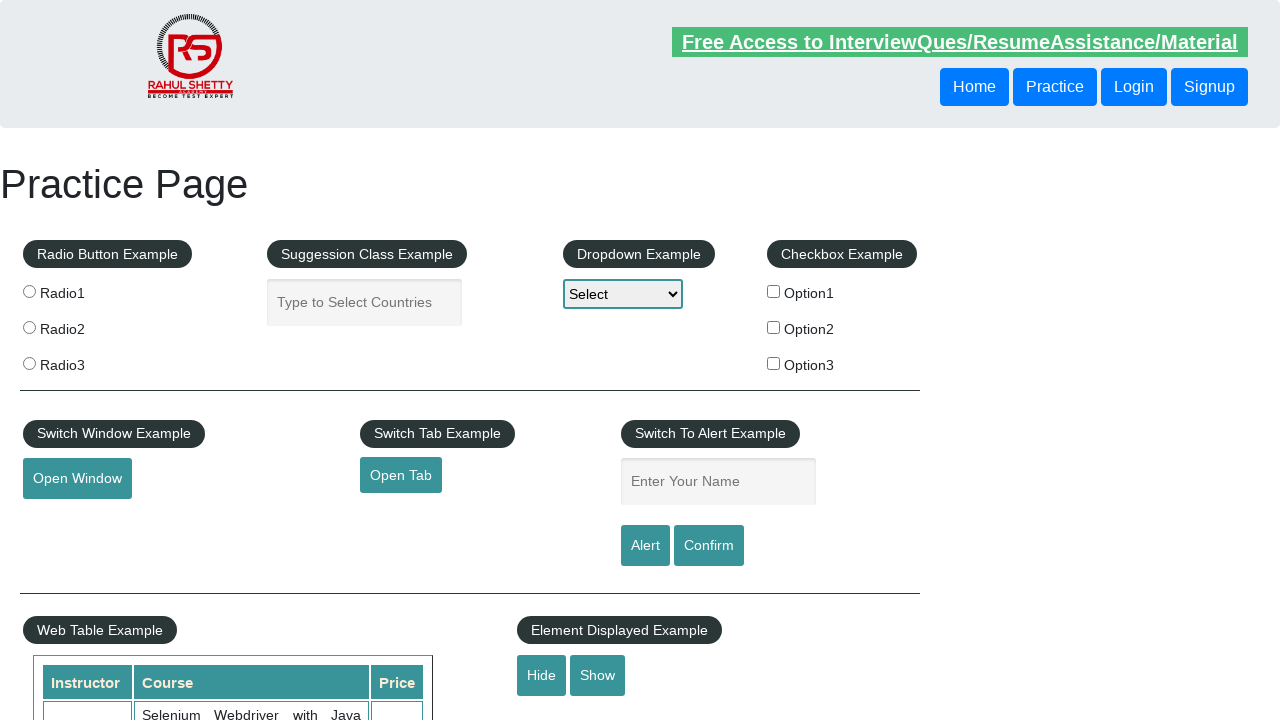

Set up dialog handler to automatically accept dialogs
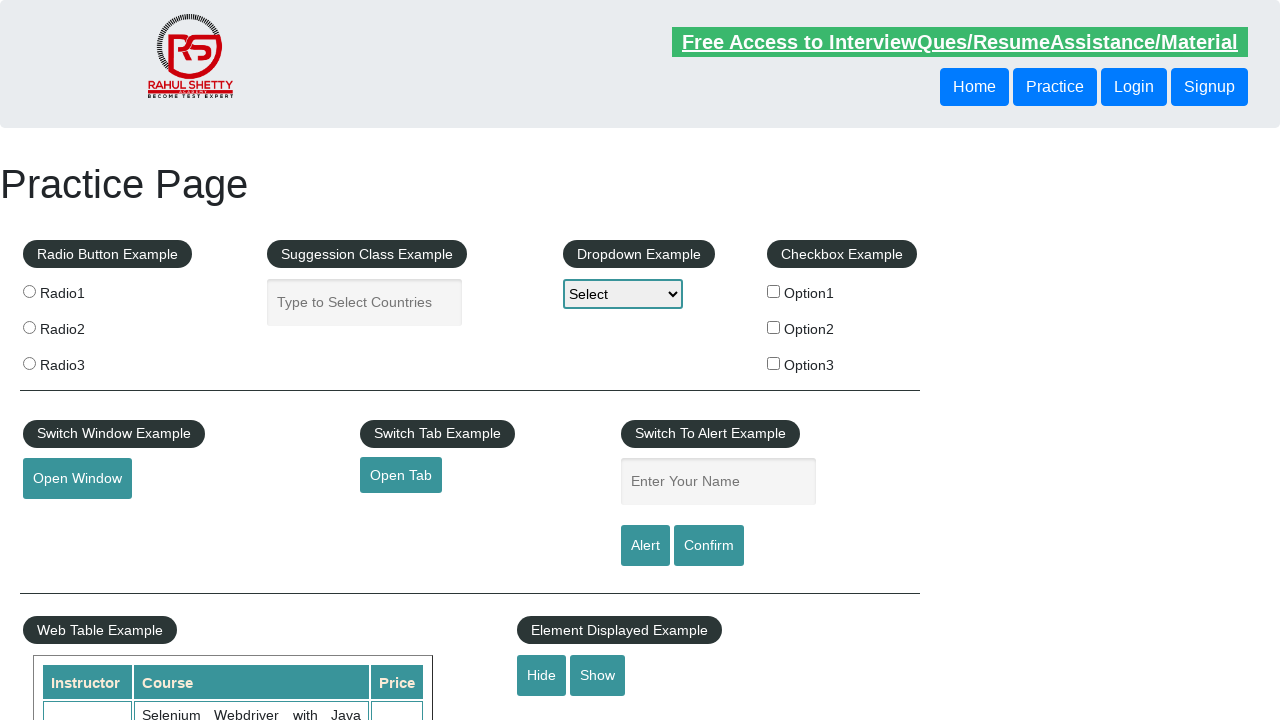

Clicked confirm button to trigger dialog popup at (709, 546) on #confirmbtn
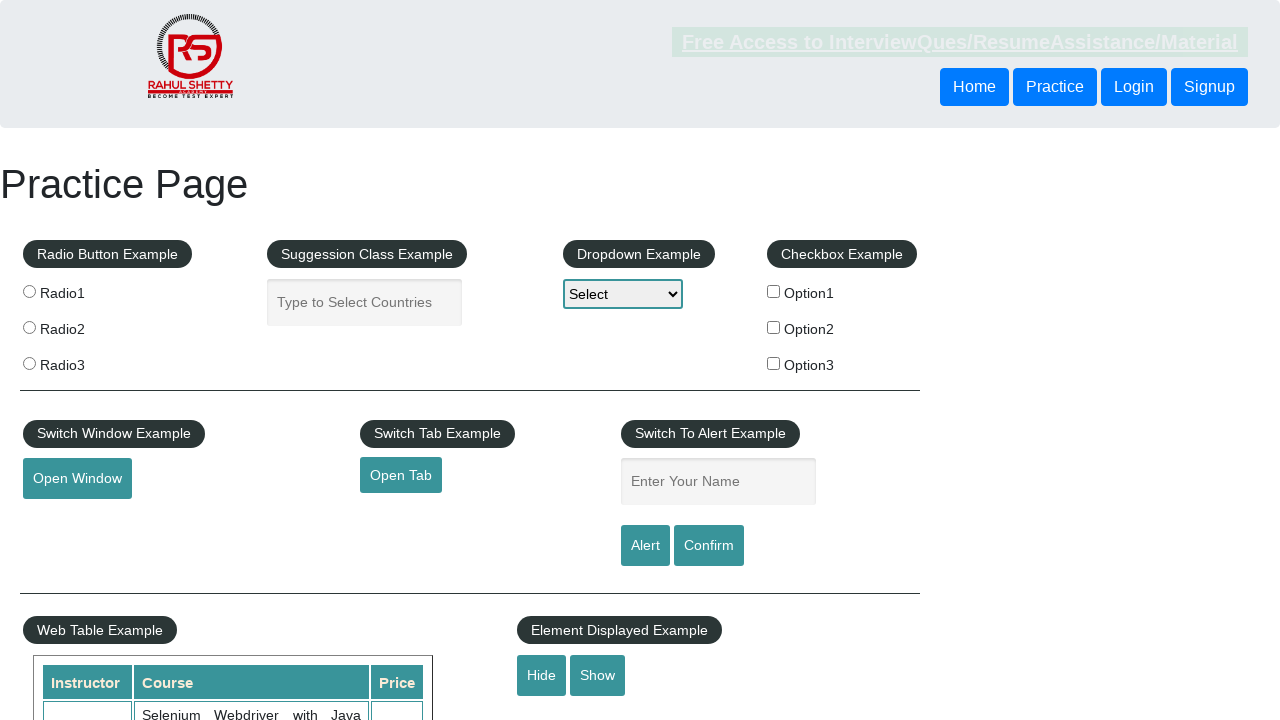

Hovered over mouse hover element at (83, 361) on #mousehover
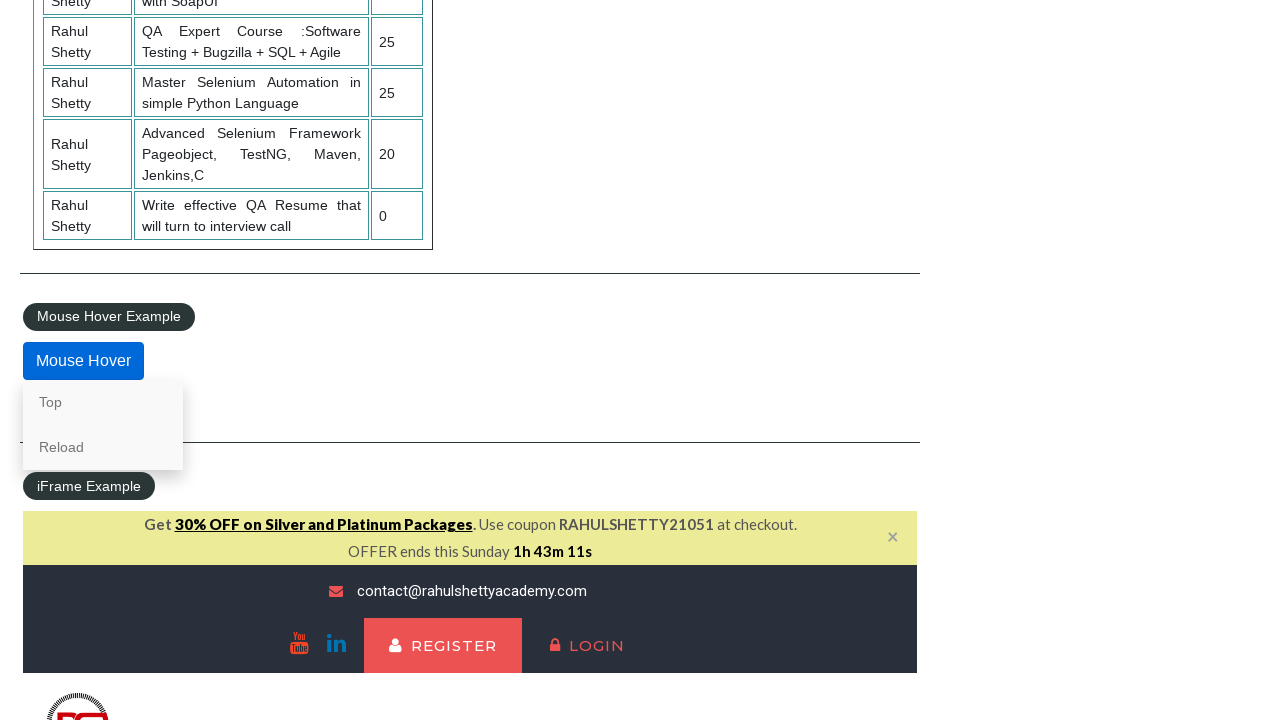

Clicked lifetime access link inside iframe at (307, 360) on #courses-iframe >> internal:control=enter-frame >> li a[href*='lifetime-access']
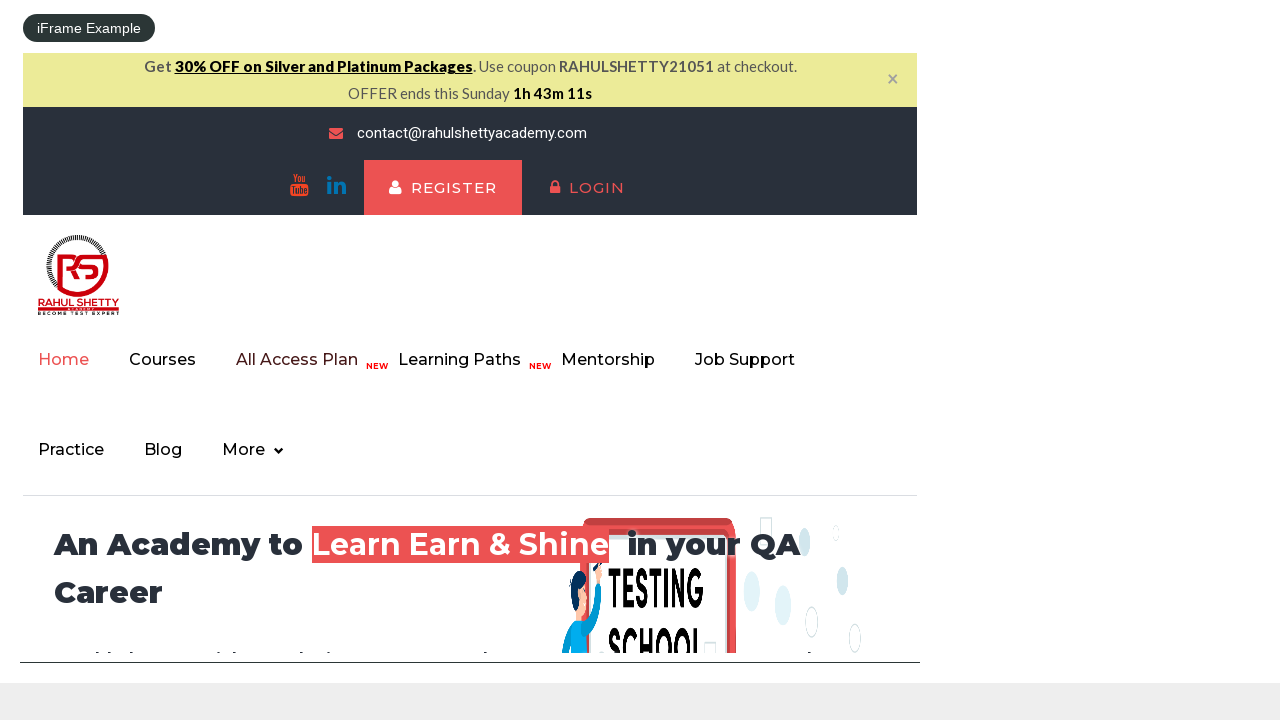

Verified text content loaded in iframe
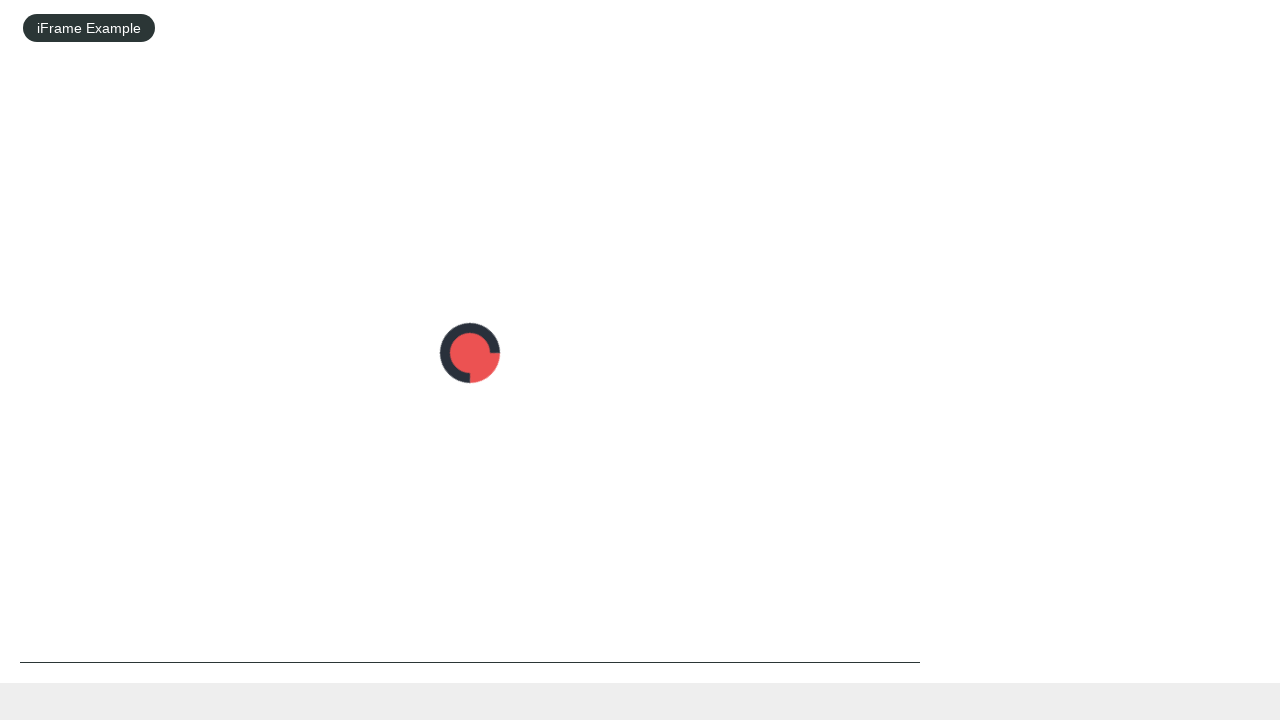

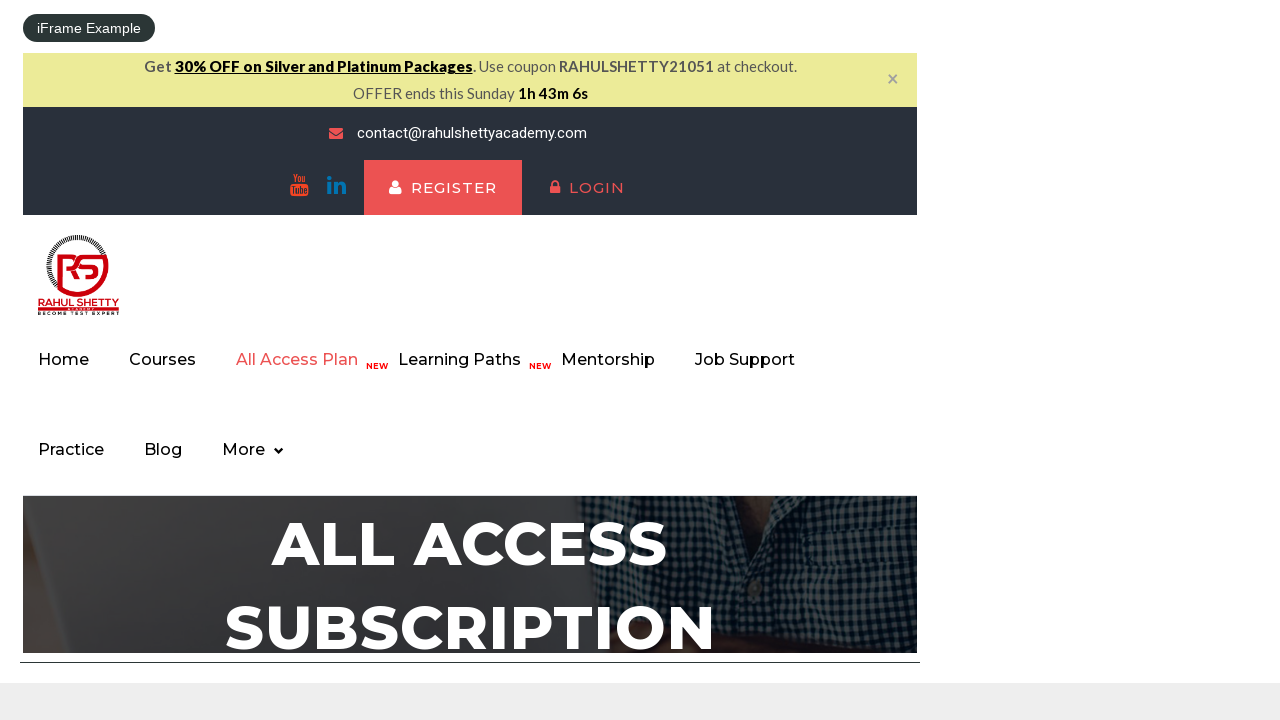